Tests retrieving attribute values from an input element

Starting URL: https://www.selenium.dev/selenium/web/inputs.html

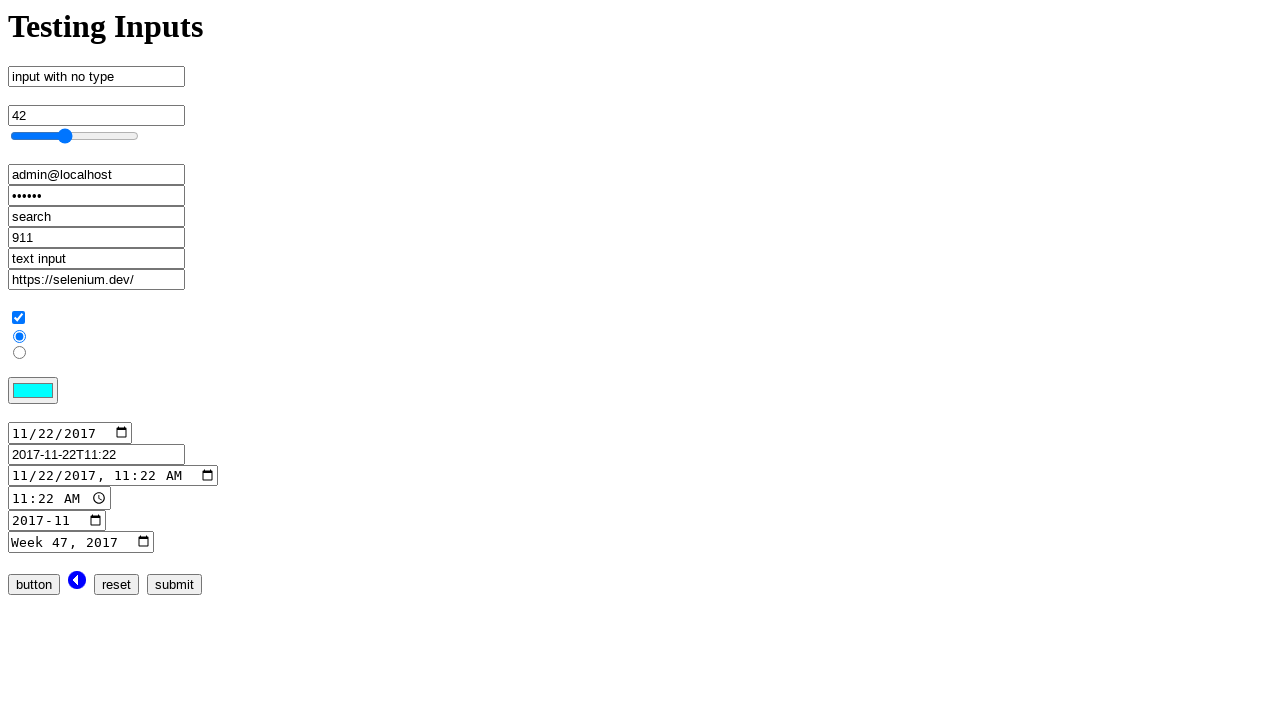

Navigated to inputs.html test page
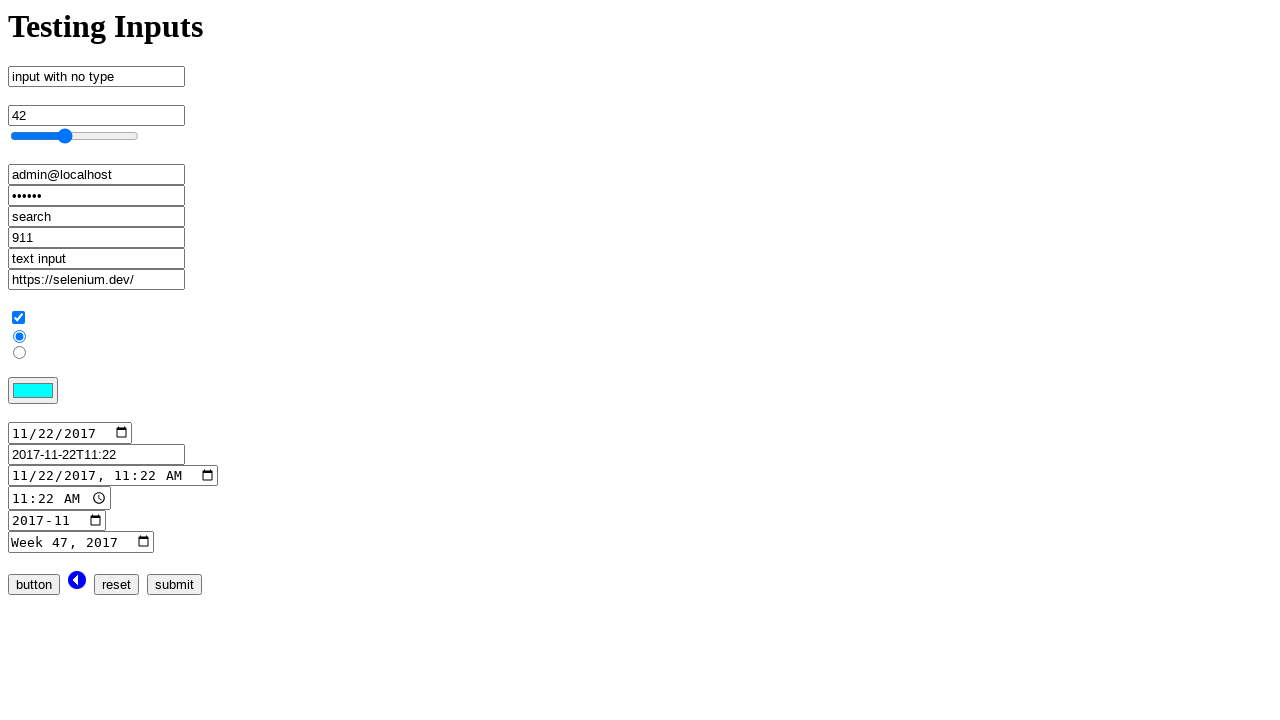

Located email input element by name 'email_input'
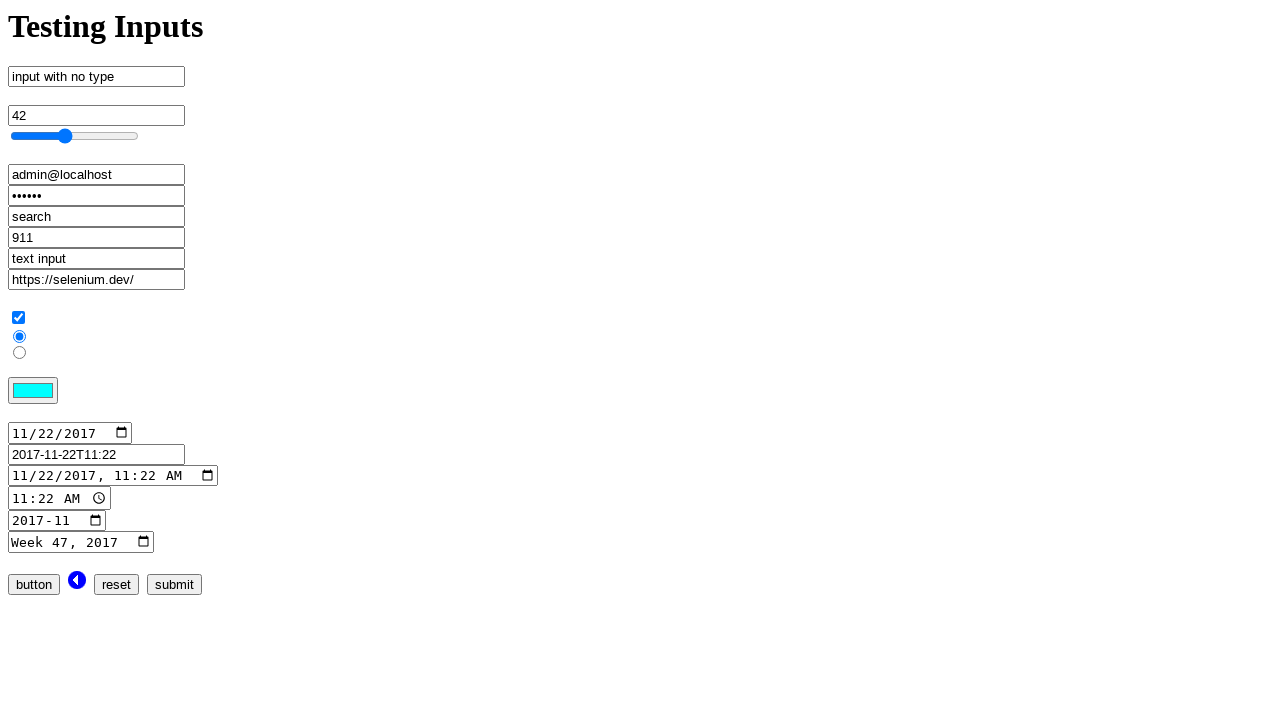

Retrieved 'value' attribute from email input: 'admin@localhost'
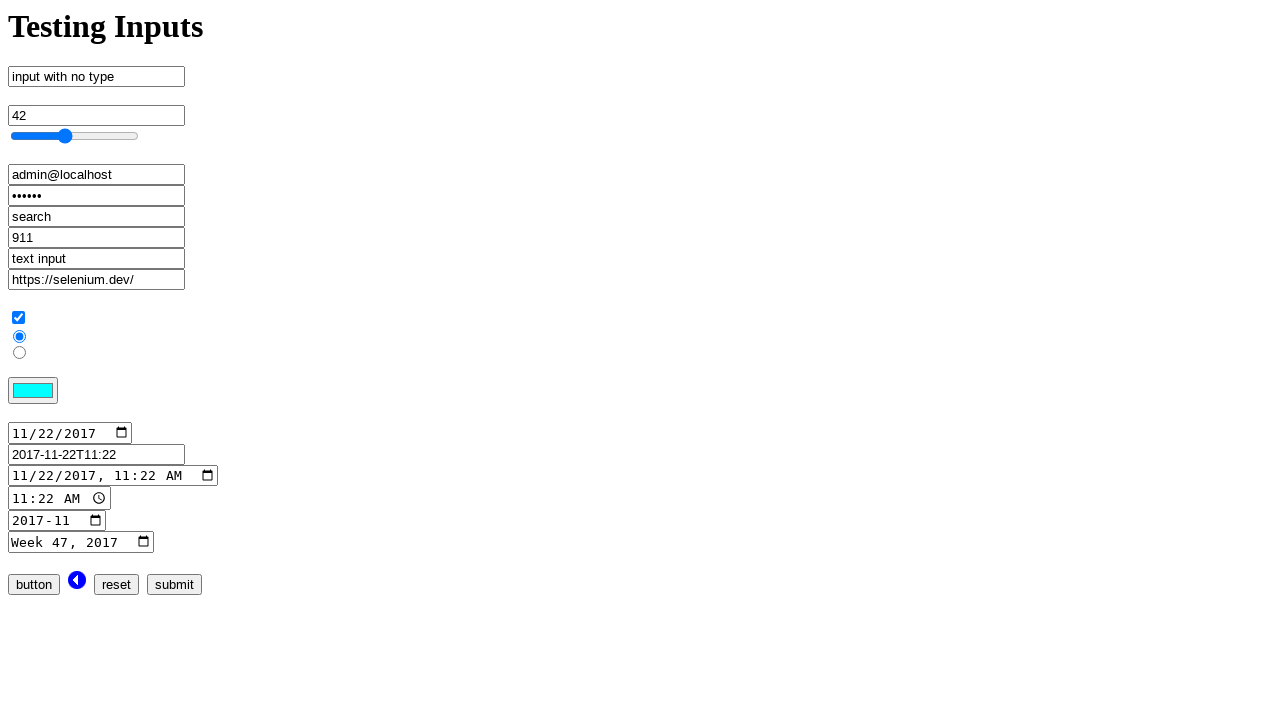

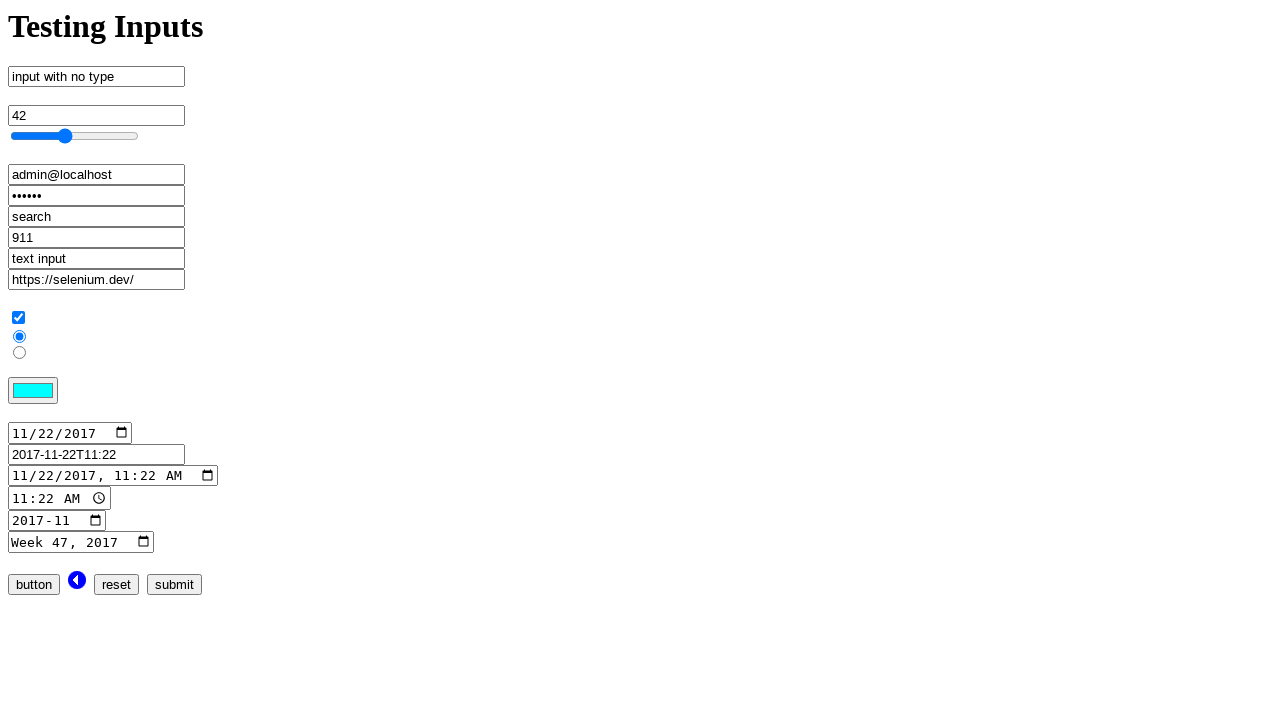